Tests drag and drop functionality on jQuery UI demo page by dragging an element and dropping it onto a target area

Starting URL: https://jqueryui.com/droppable/

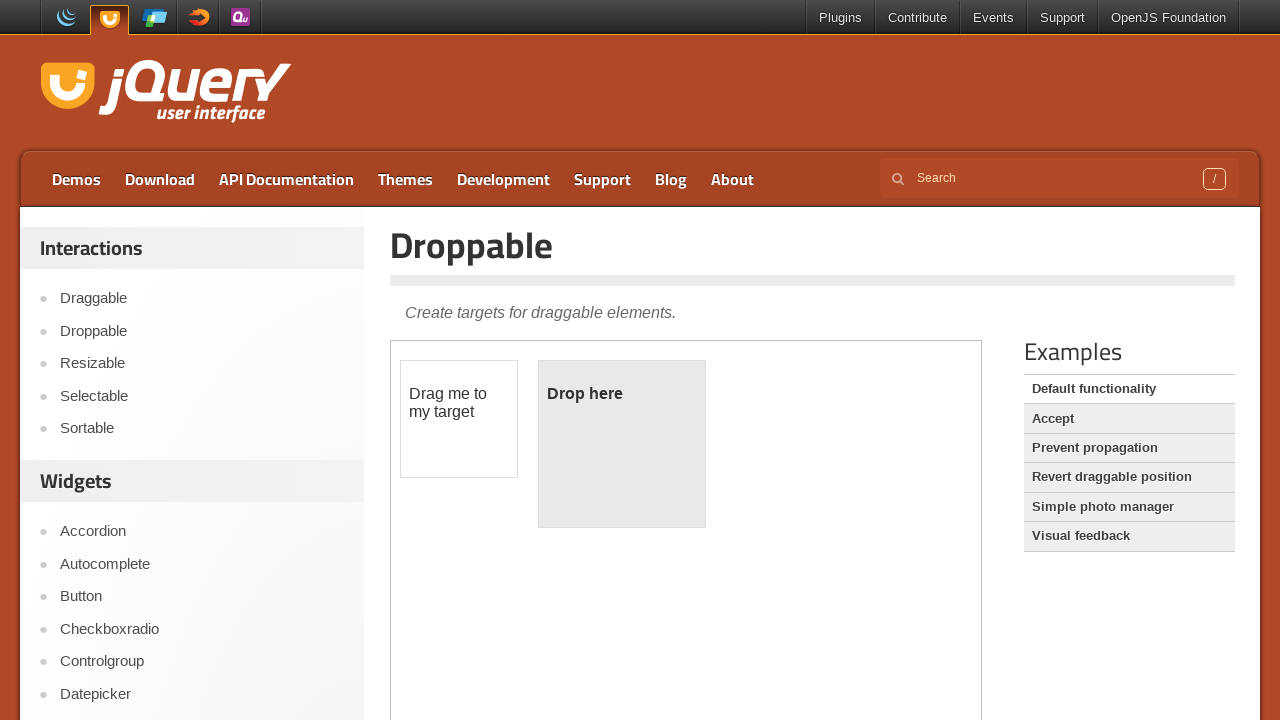

Located iframe containing drag and drop demo
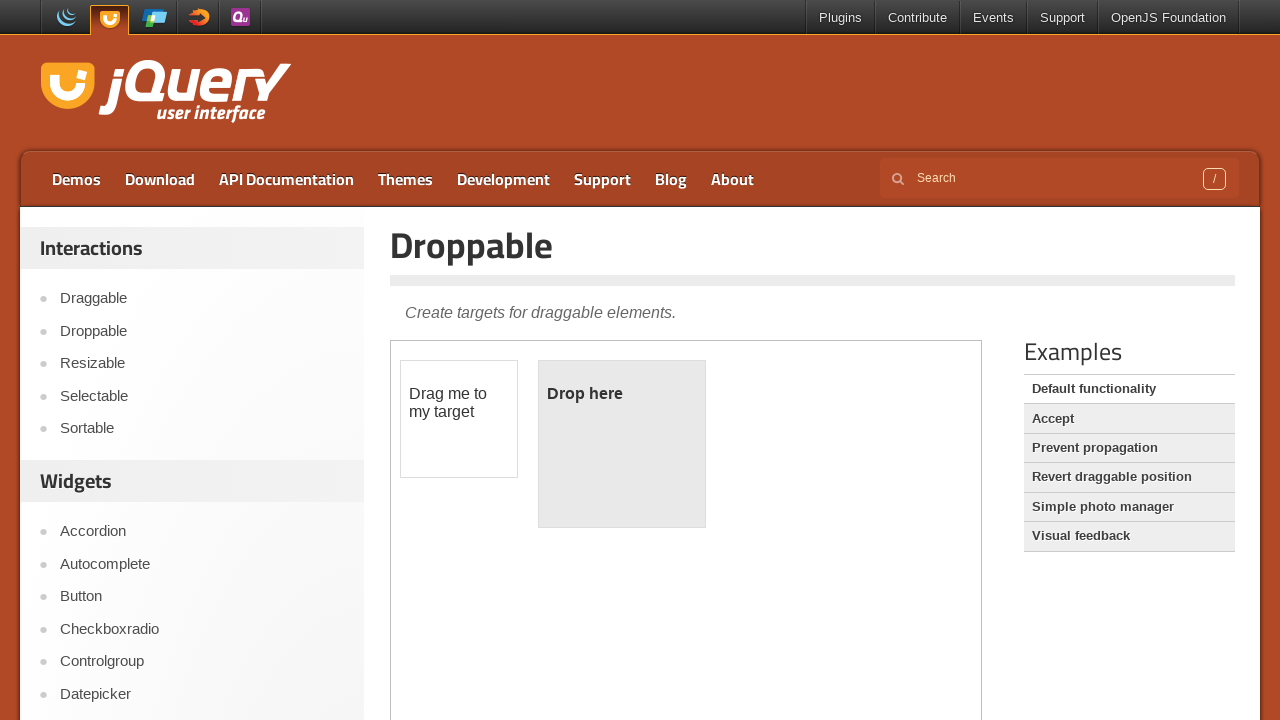

Located draggable element
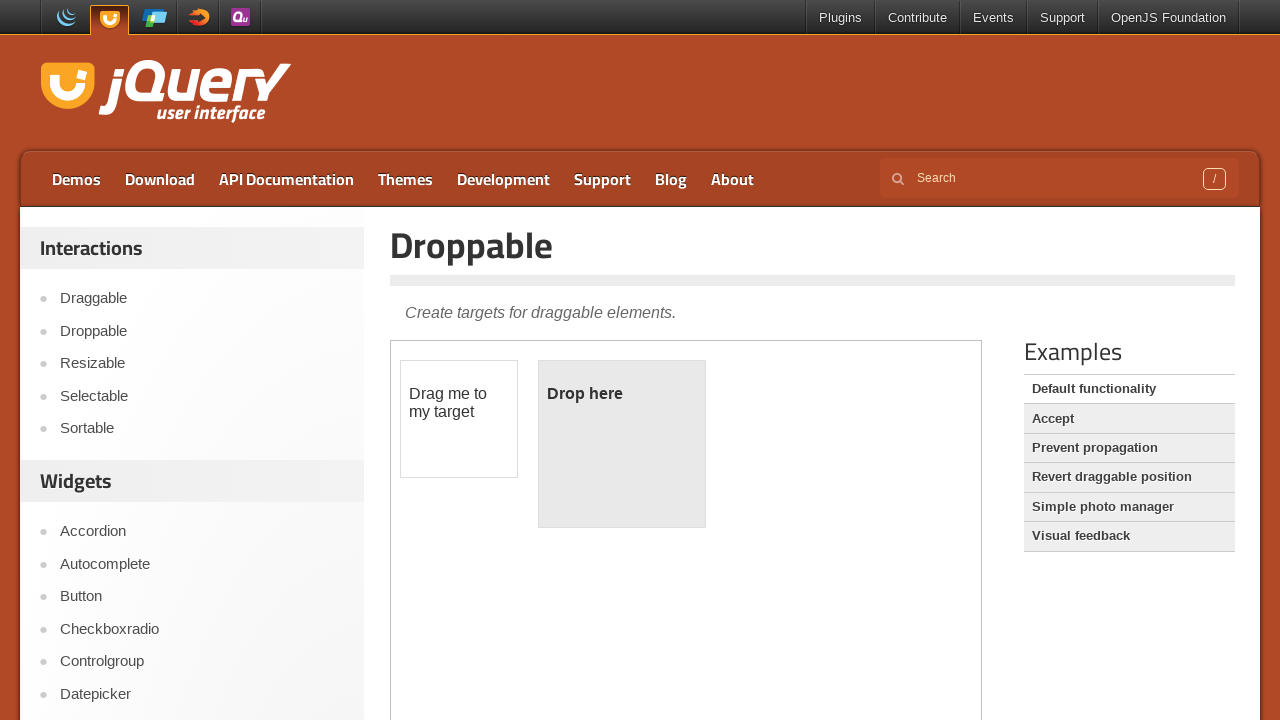

Located droppable target element
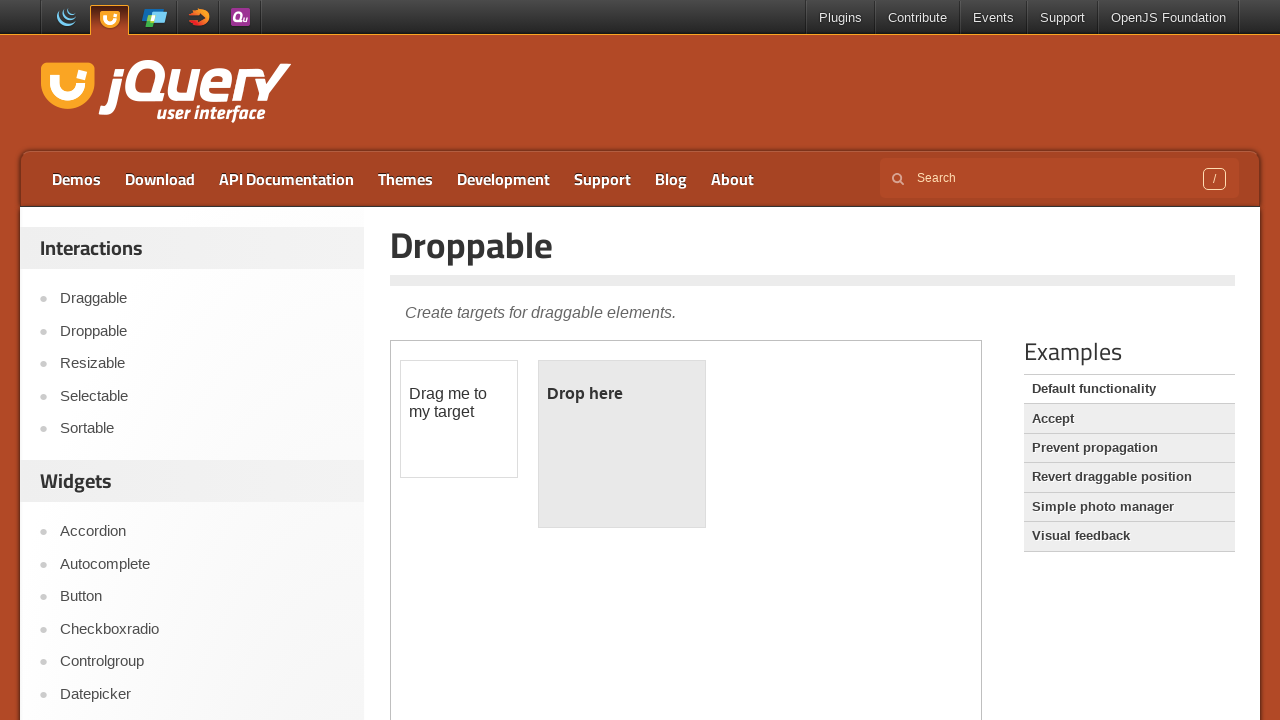

Dragged and dropped element onto target area at (622, 444)
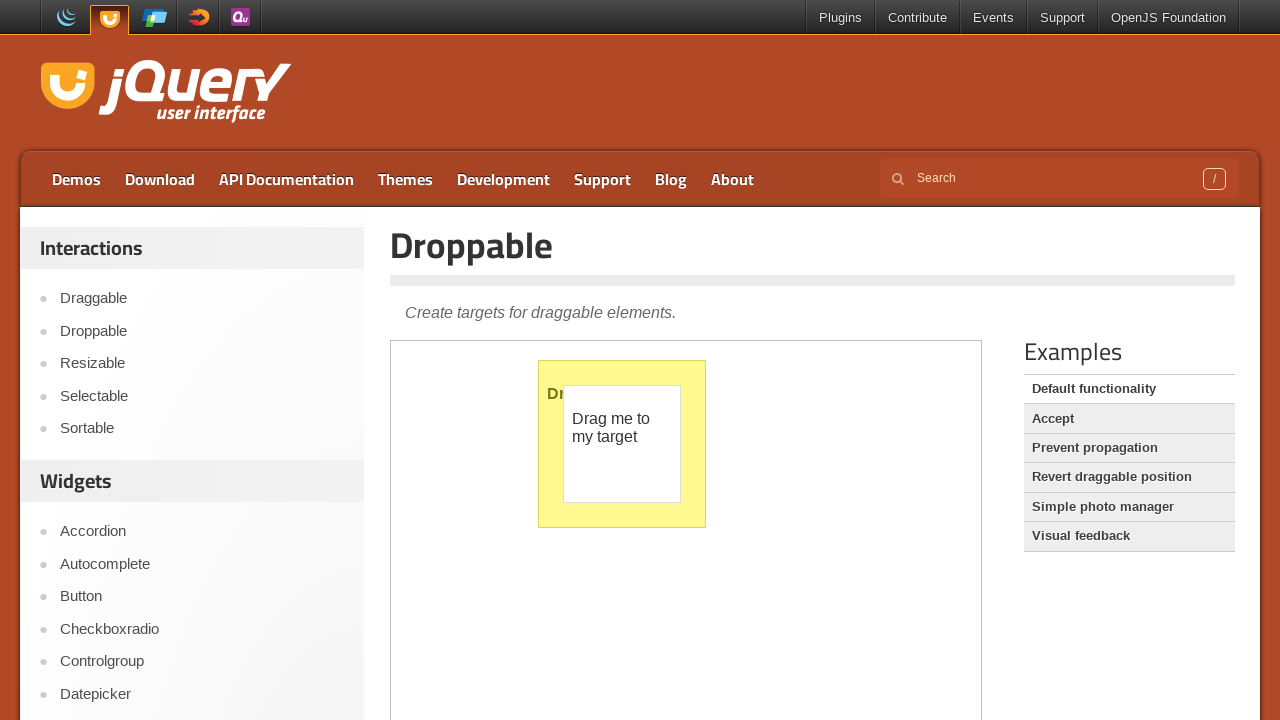

Scrolled to bottom of page
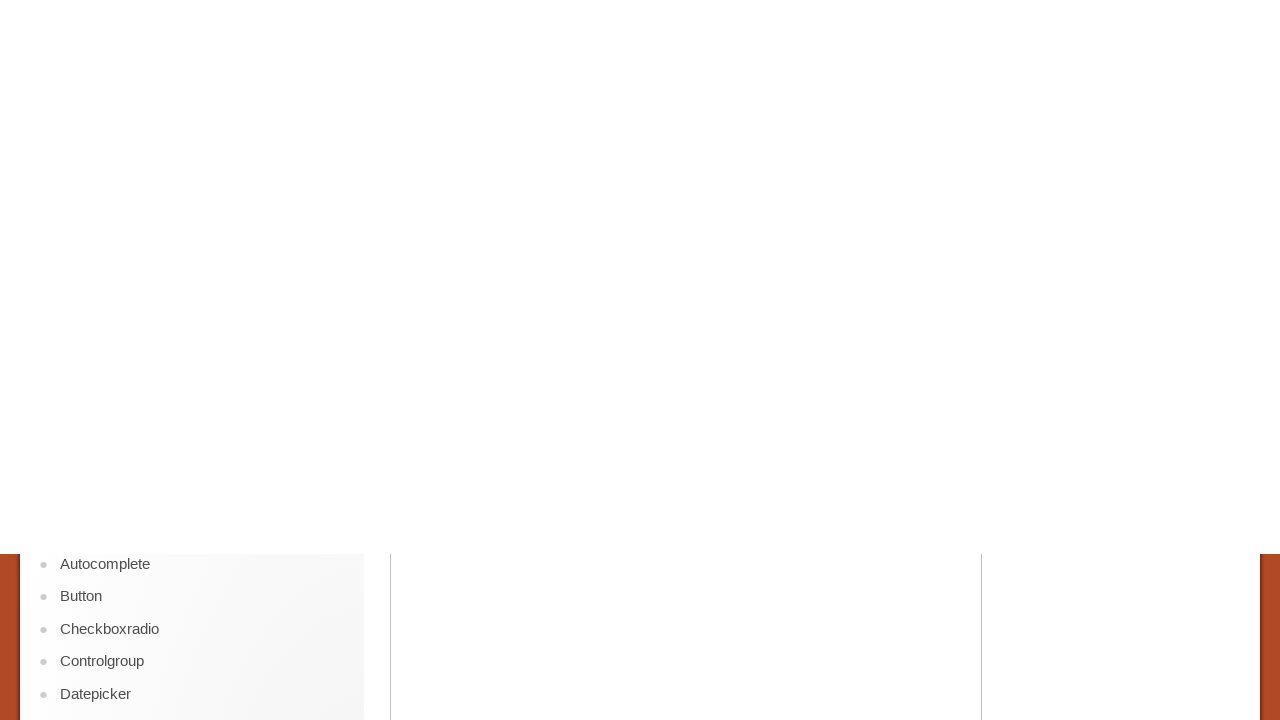

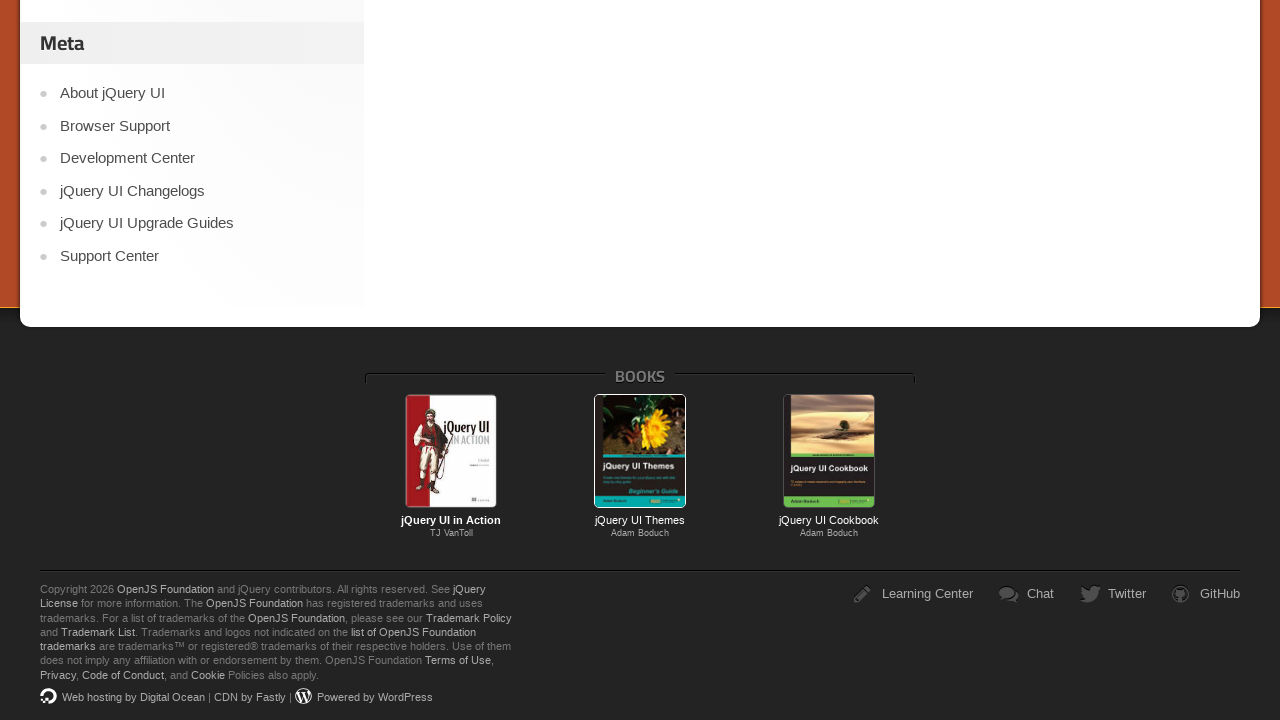